Tests that whitespace is trimmed from edited todo text

Starting URL: https://demo.playwright.dev/todomvc

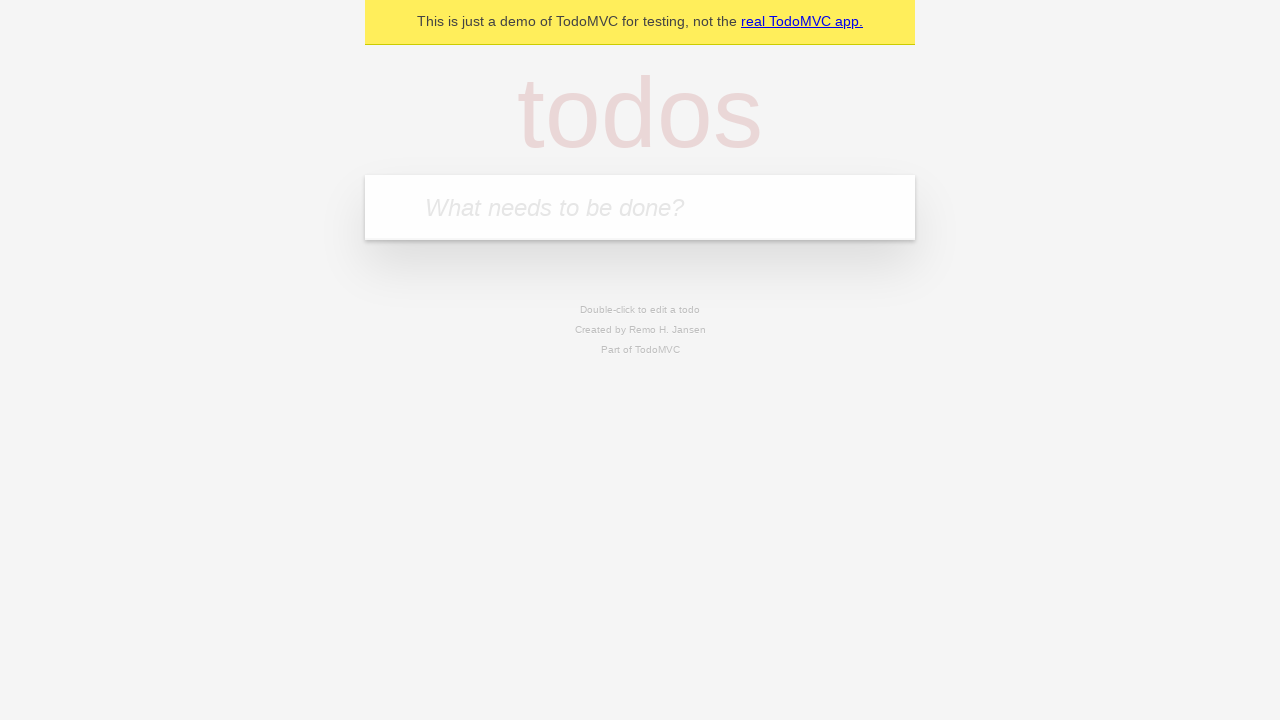

Filled first todo input with 'buy some cheese' on internal:attr=[placeholder="What needs to be done?"i]
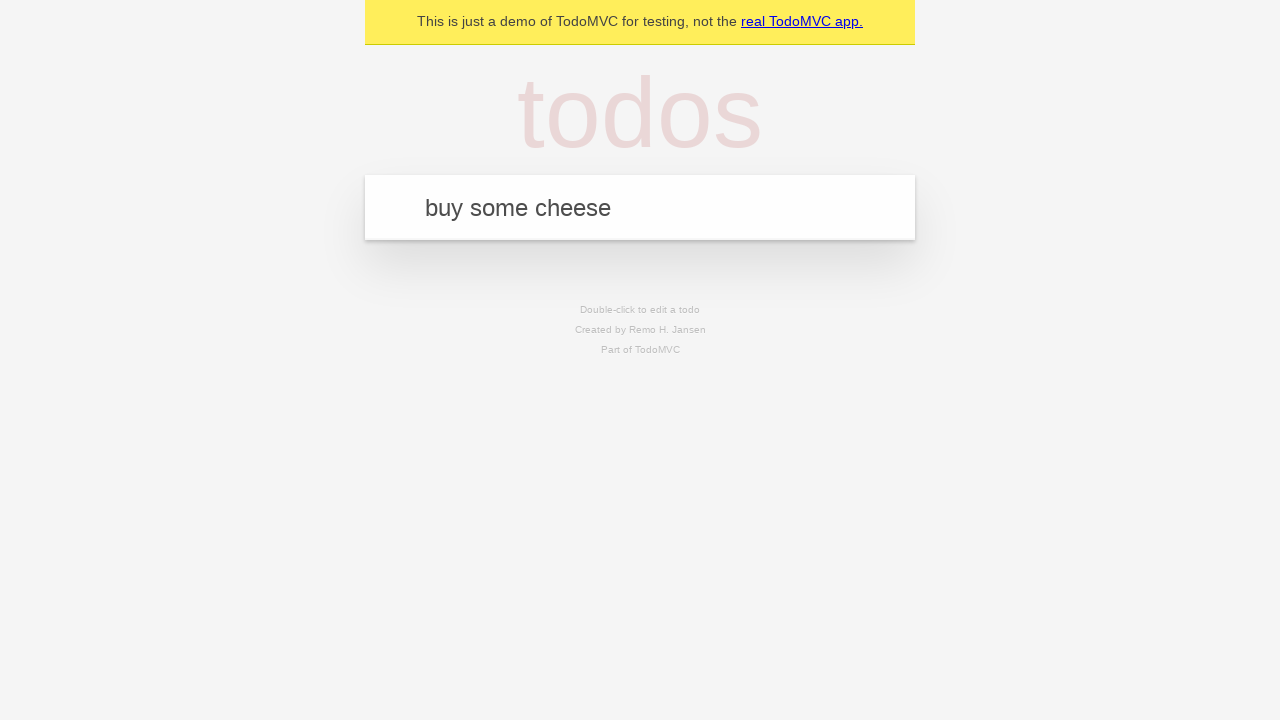

Pressed Enter to create first todo item on internal:attr=[placeholder="What needs to be done?"i]
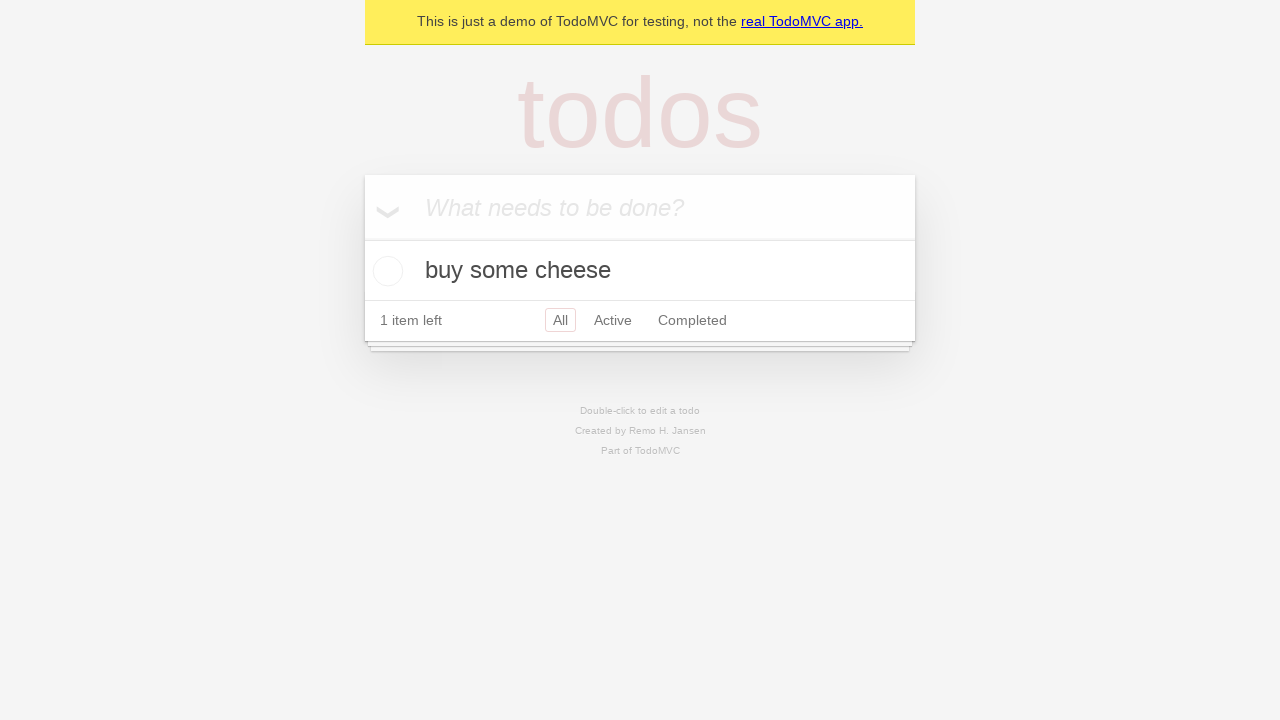

Filled second todo input with 'feed the cat' on internal:attr=[placeholder="What needs to be done?"i]
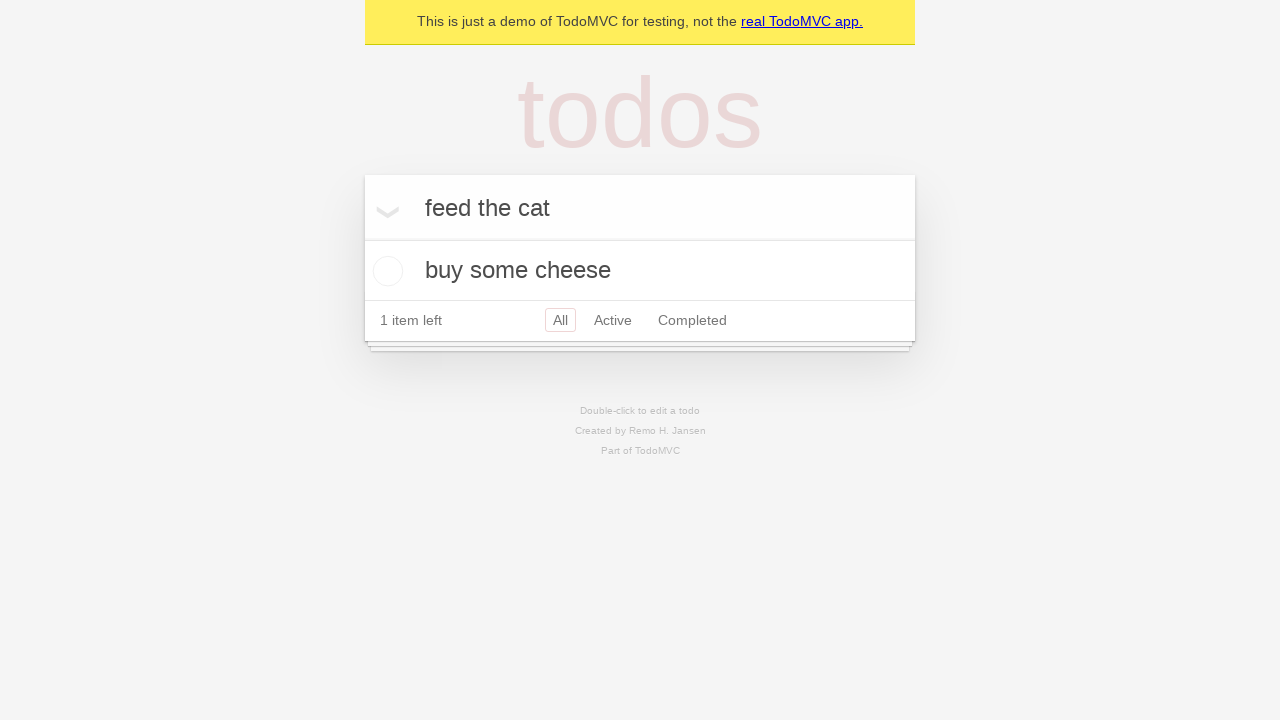

Pressed Enter to create second todo item on internal:attr=[placeholder="What needs to be done?"i]
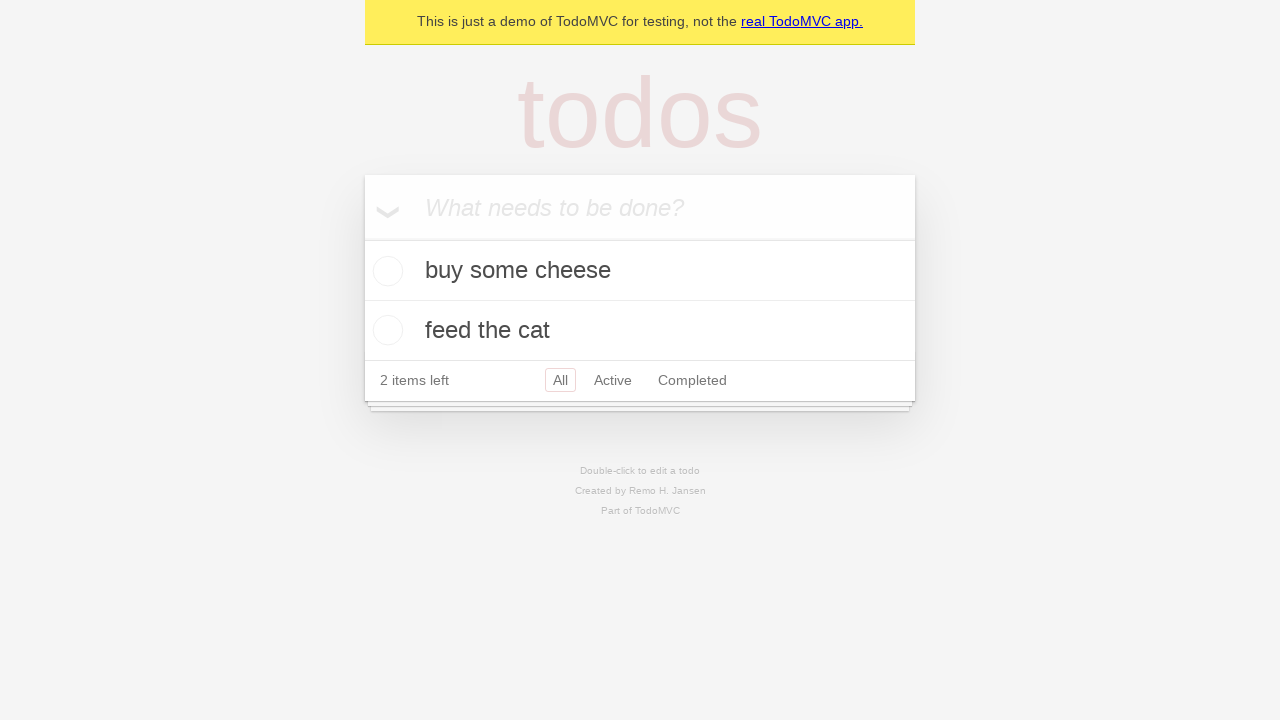

Filled third todo input with 'book a doctors appointment' on internal:attr=[placeholder="What needs to be done?"i]
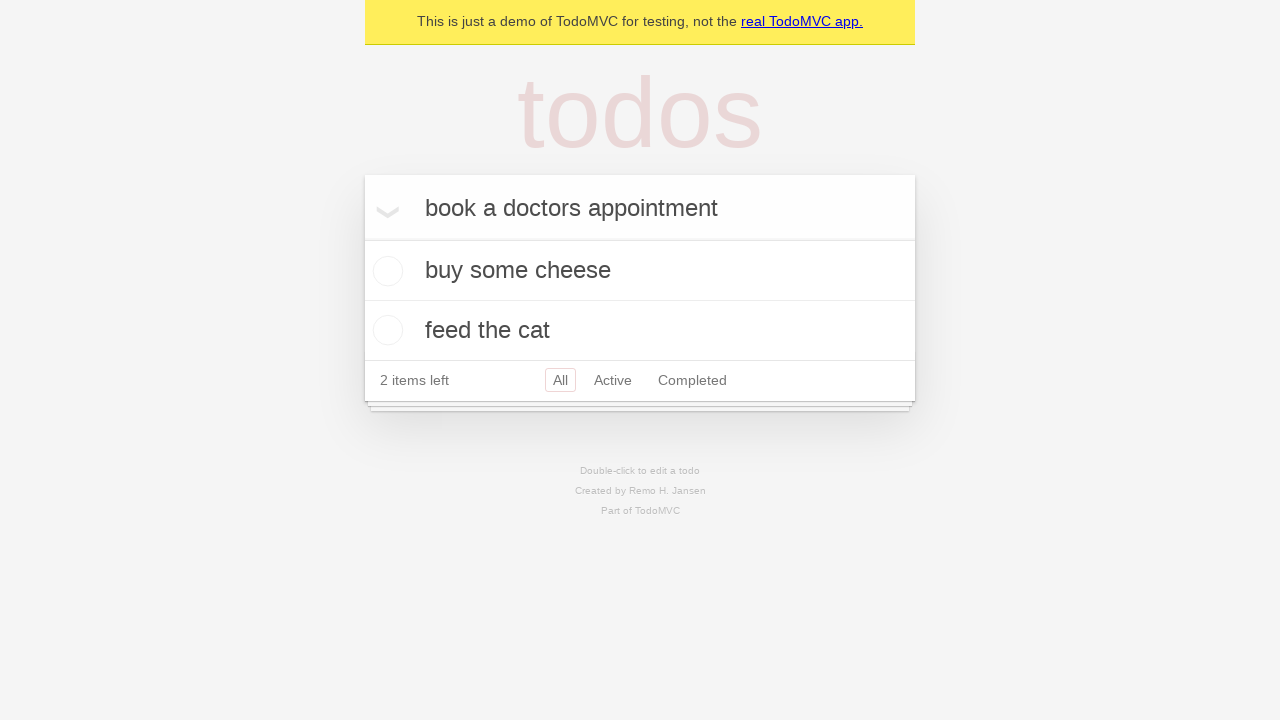

Pressed Enter to create third todo item on internal:attr=[placeholder="What needs to be done?"i]
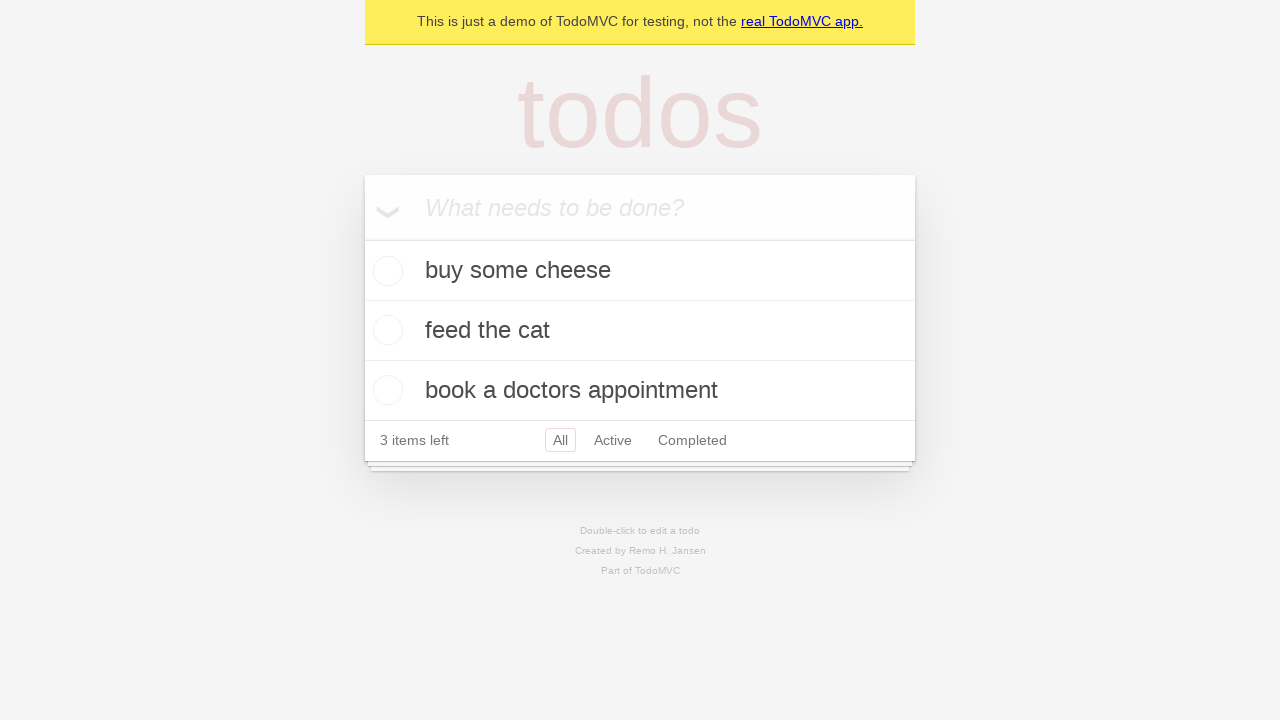

Double-clicked second todo item to enter edit mode at (640, 331) on internal:testid=[data-testid="todo-item"s] >> nth=1
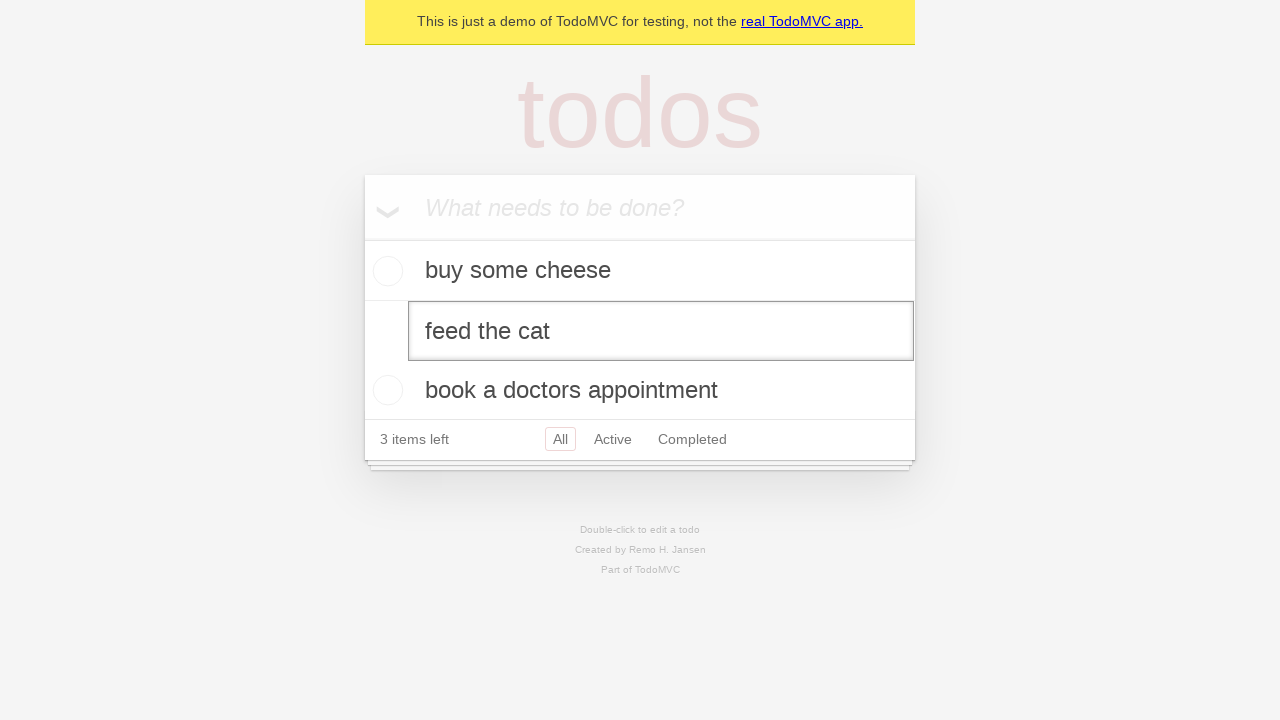

Filled edit textbox with '    buy some sausages    ' (with leading/trailing whitespace) on internal:testid=[data-testid="todo-item"s] >> nth=1 >> internal:role=textbox[nam
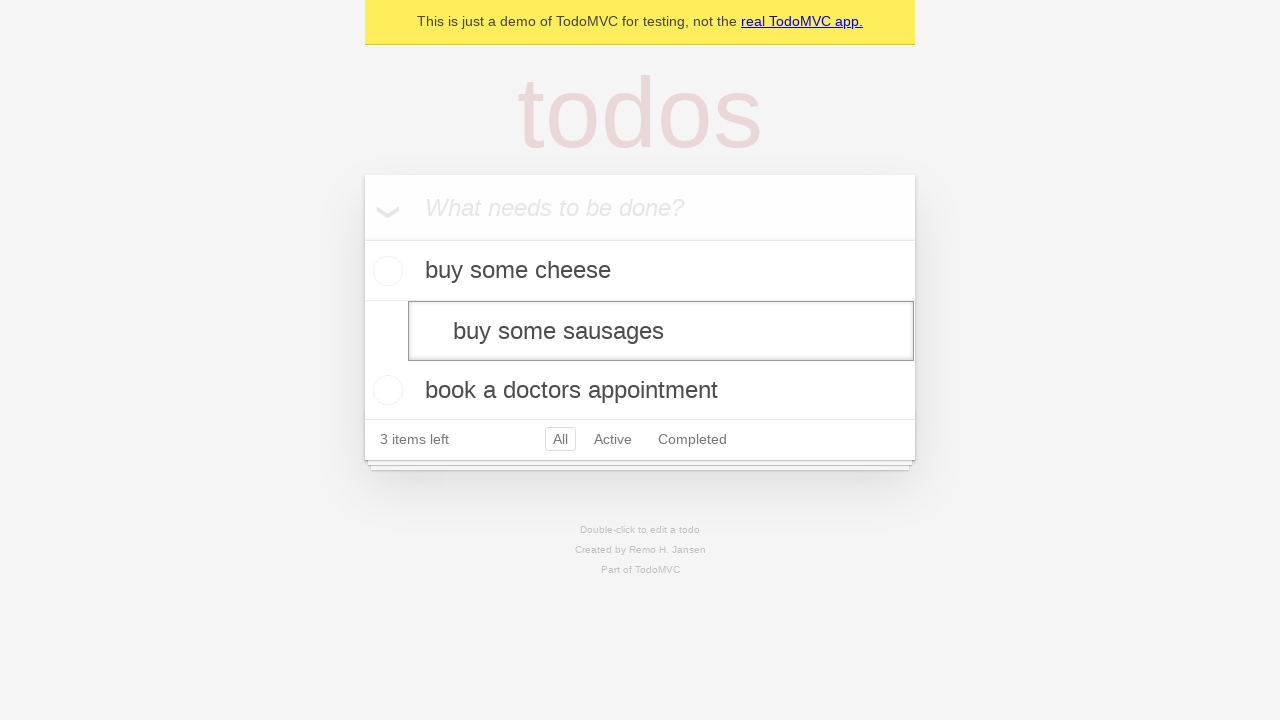

Pressed Enter to save edited todo item, verifying whitespace is trimmed on internal:testid=[data-testid="todo-item"s] >> nth=1 >> internal:role=textbox[nam
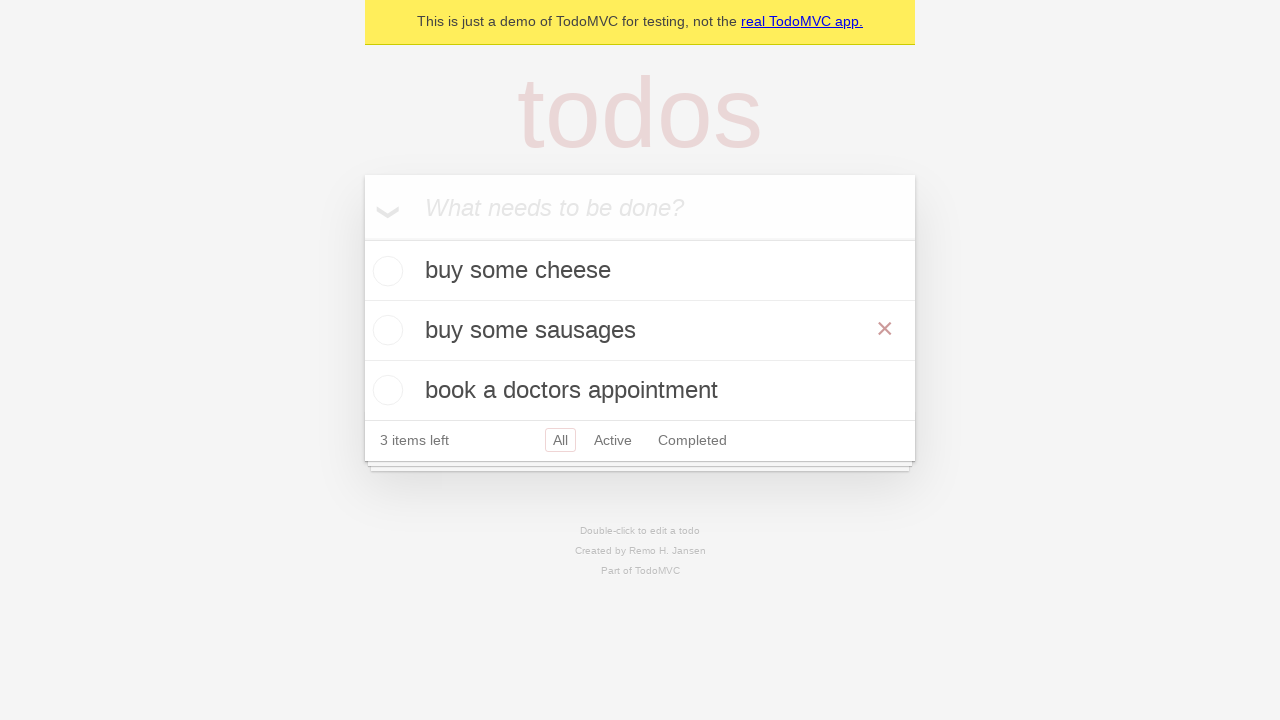

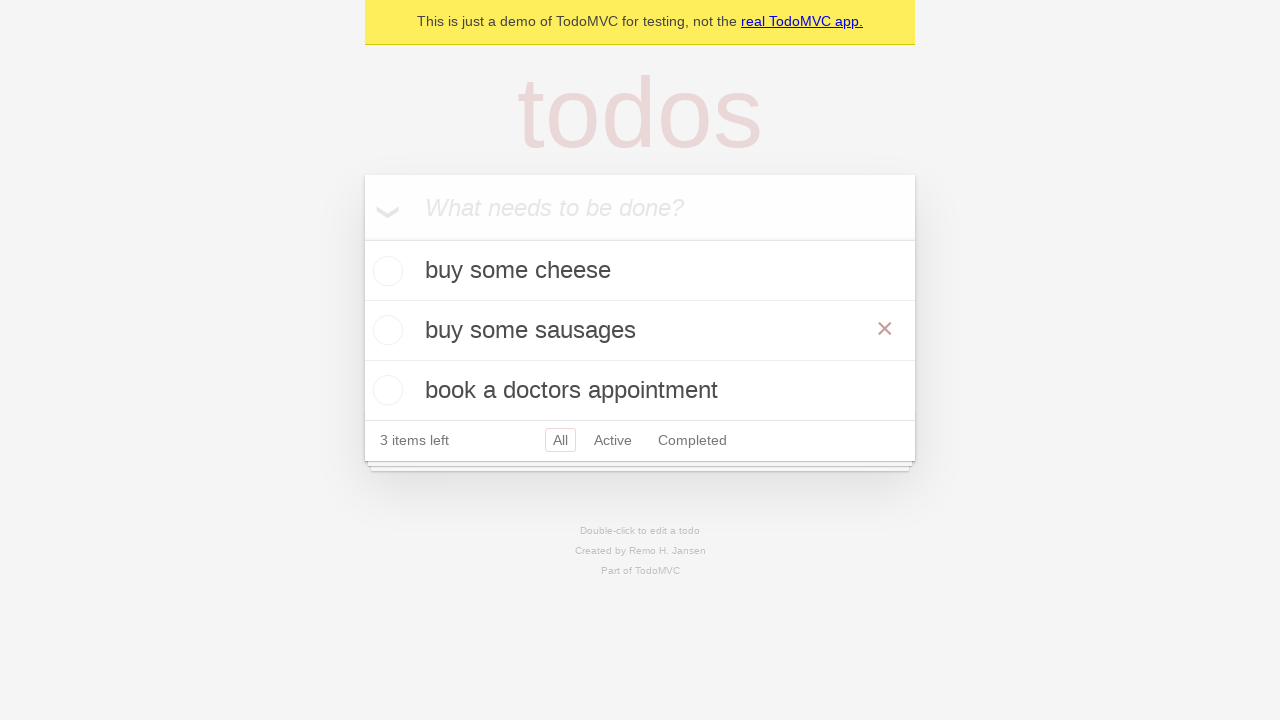